Tests multi-select dropdown functionality by selecting all options in the dropdown and then deselecting one option by index

Starting URL: https://syntaxprojects.com/basic-select-dropdown-demo.php

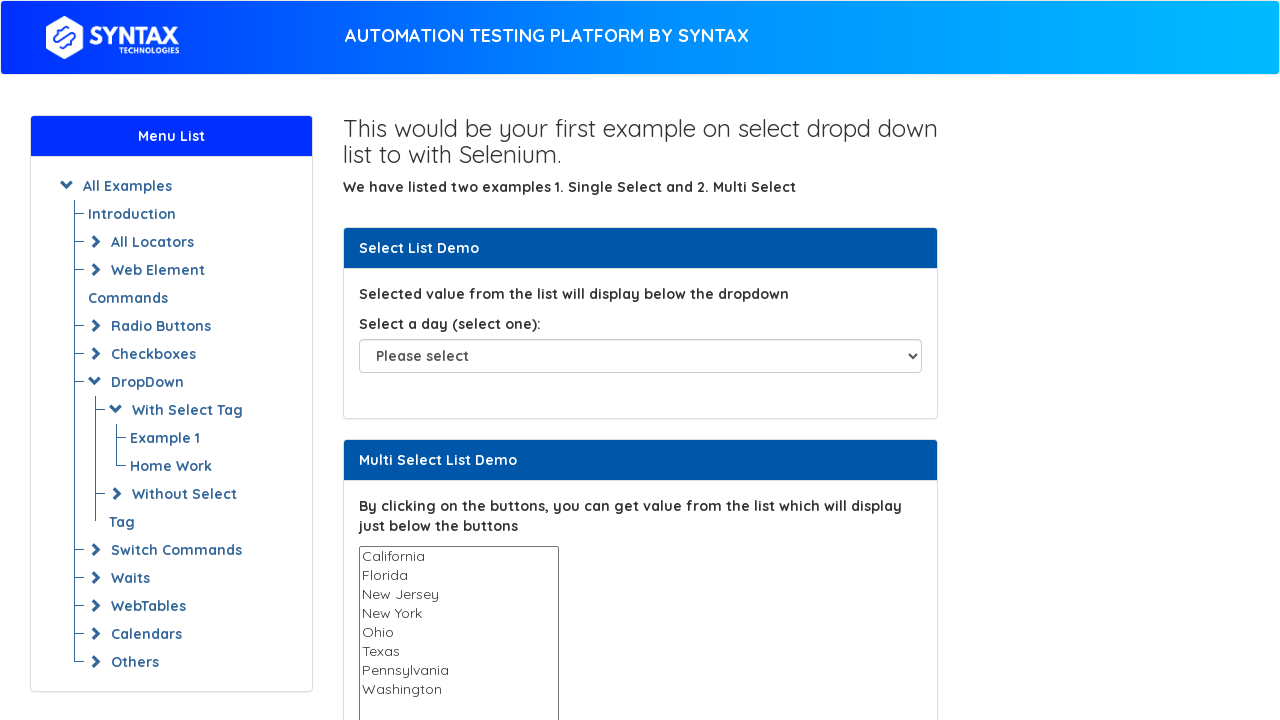

Located multi-select dropdown element
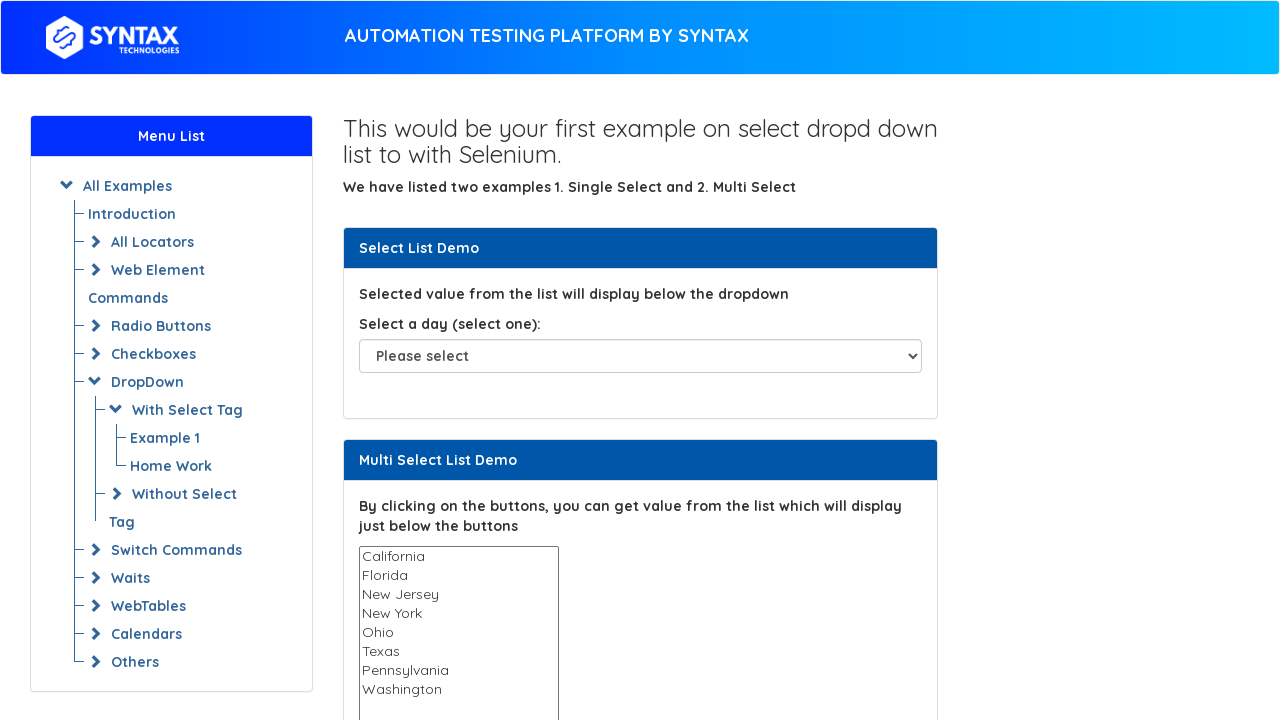

Multi-select dropdown is visible and ready
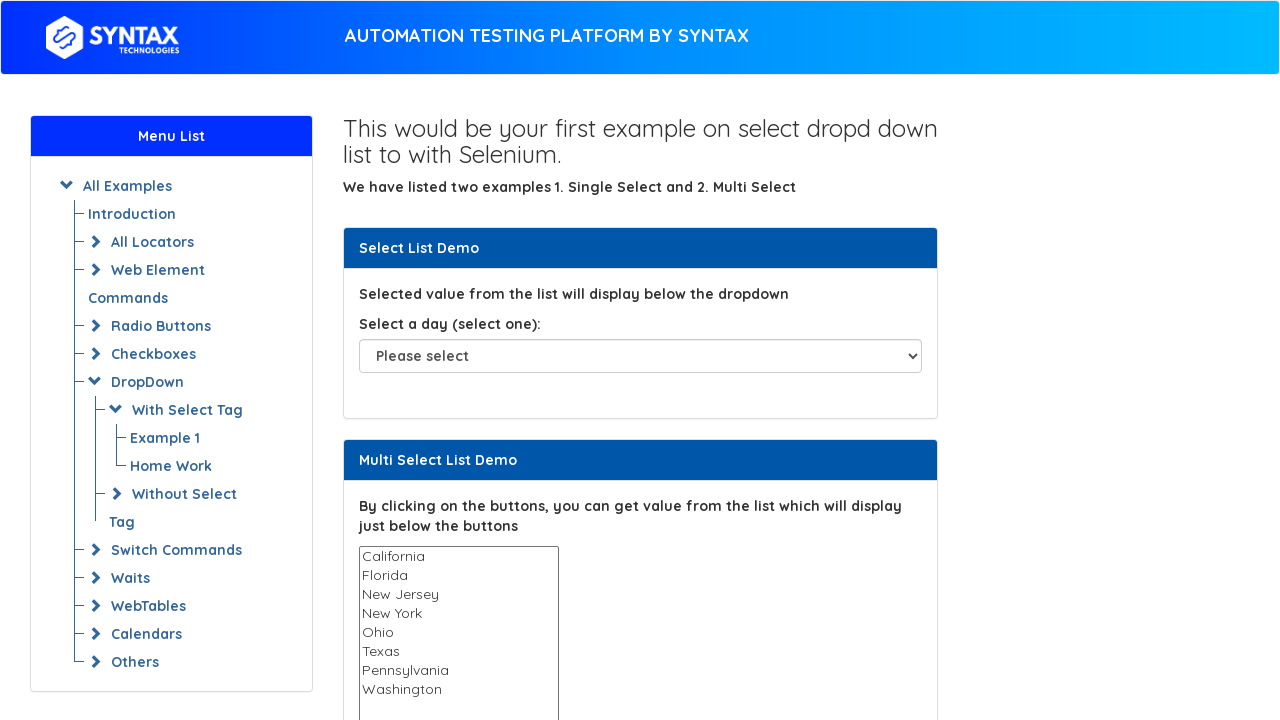

Retrieved all options from multi-select dropdown
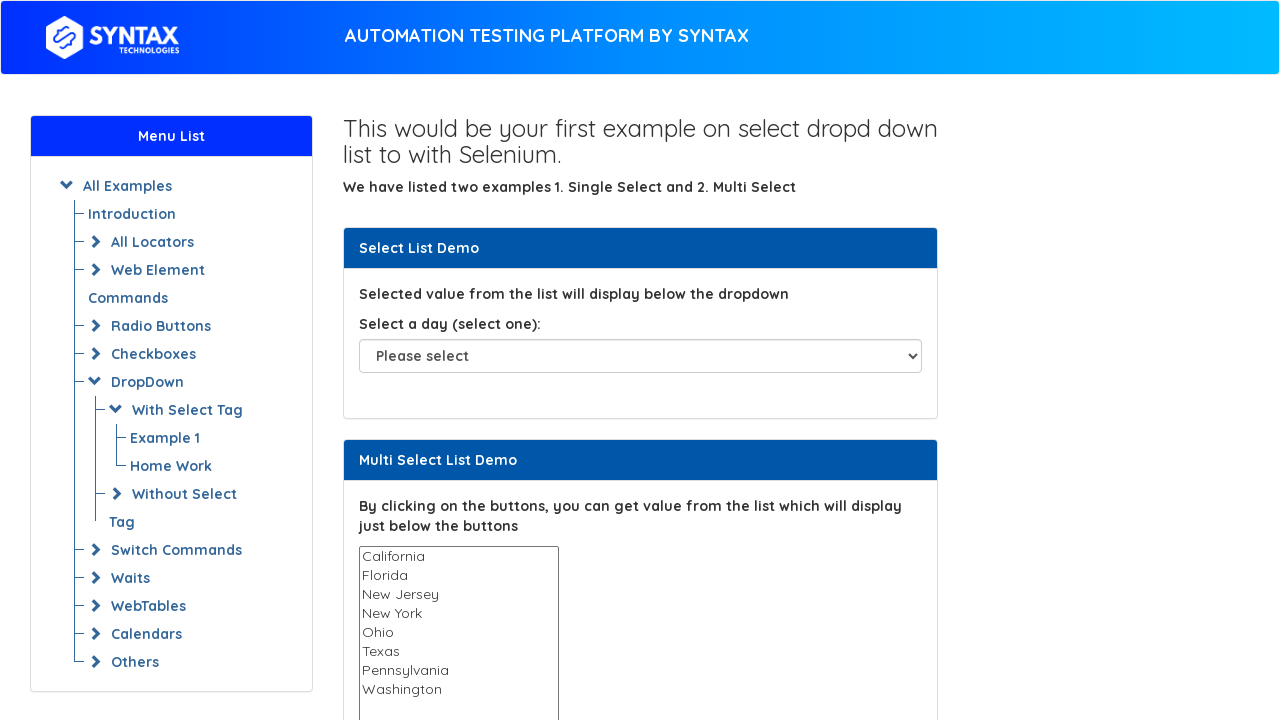

Selected option: 'California' at (458, 557) on #multi-select option >> nth=0
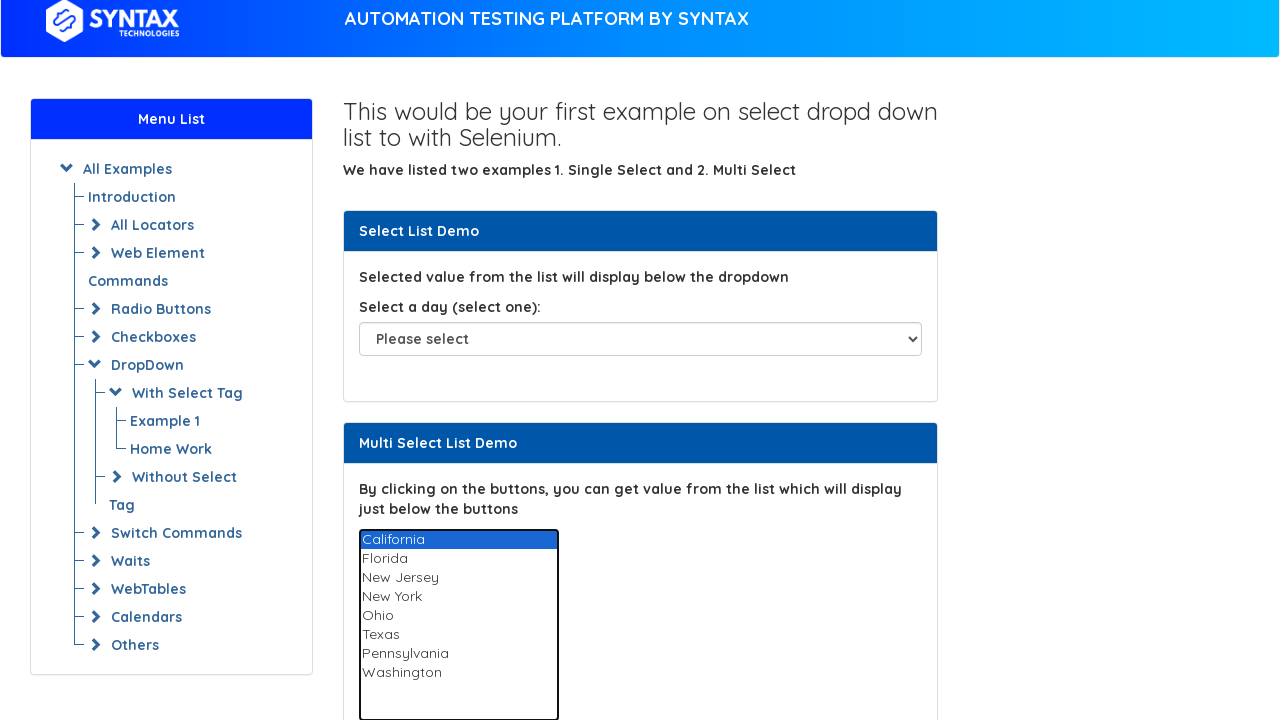

Selected option: 'Florida' at (458, 559) on #multi-select option >> nth=1
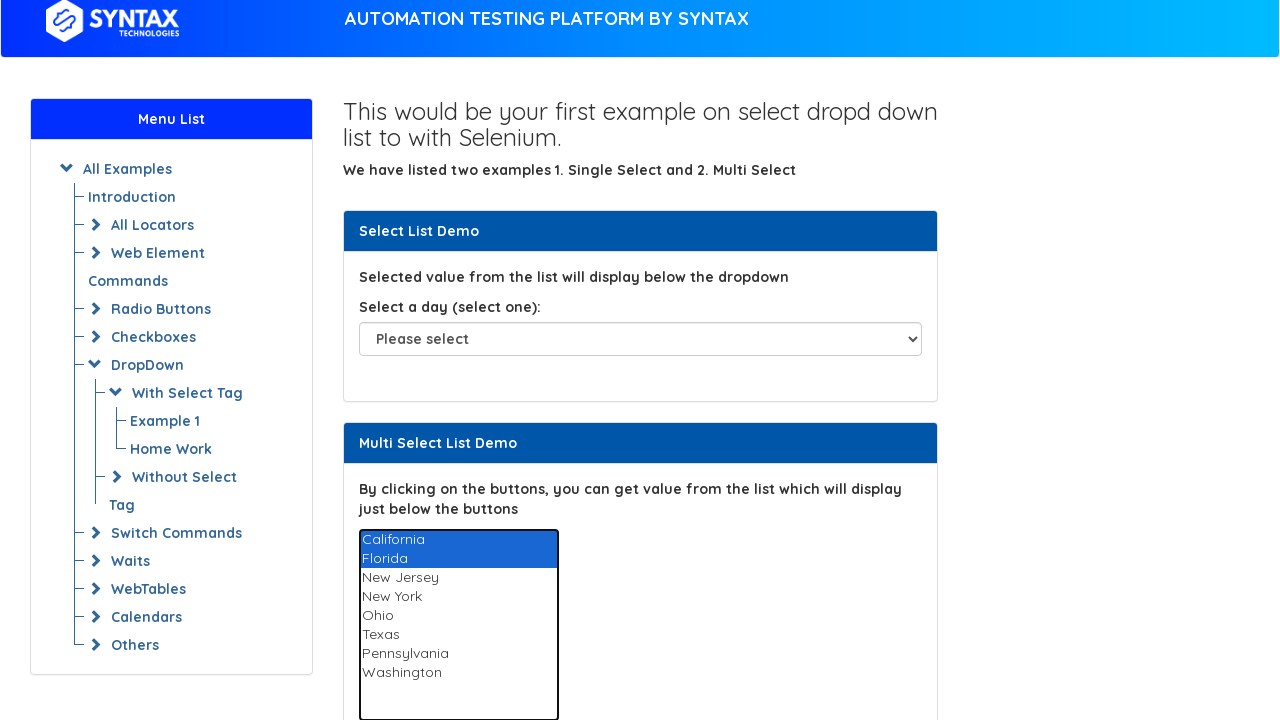

Selected option: 'New Jersey' at (458, 578) on #multi-select option >> nth=2
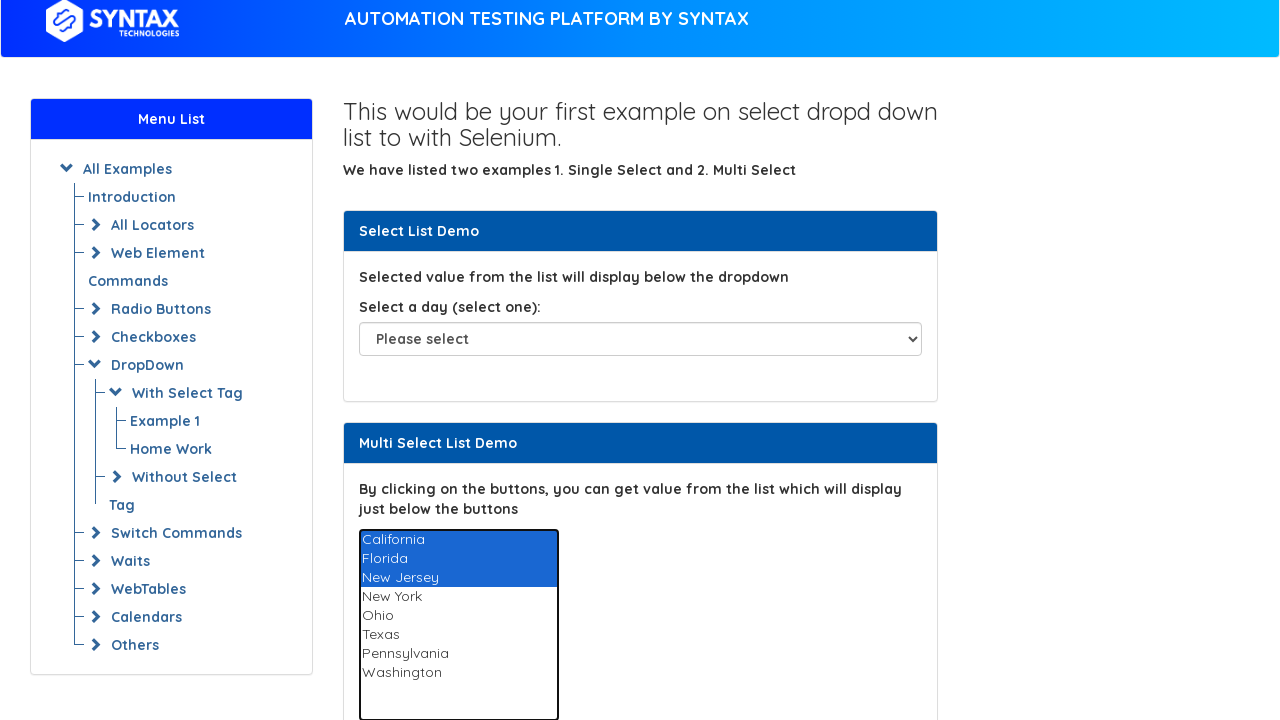

Selected option: 'New York' at (458, 597) on #multi-select option >> nth=3
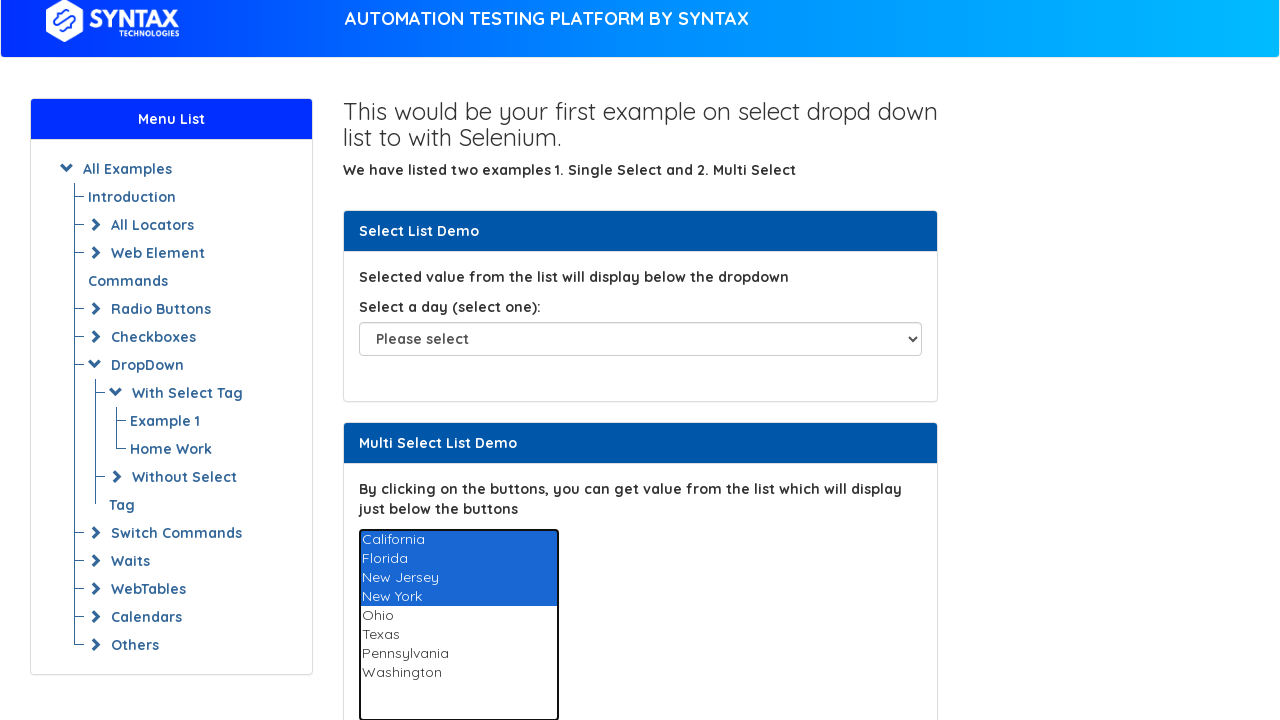

Selected option: 'Ohio' at (458, 616) on #multi-select option >> nth=4
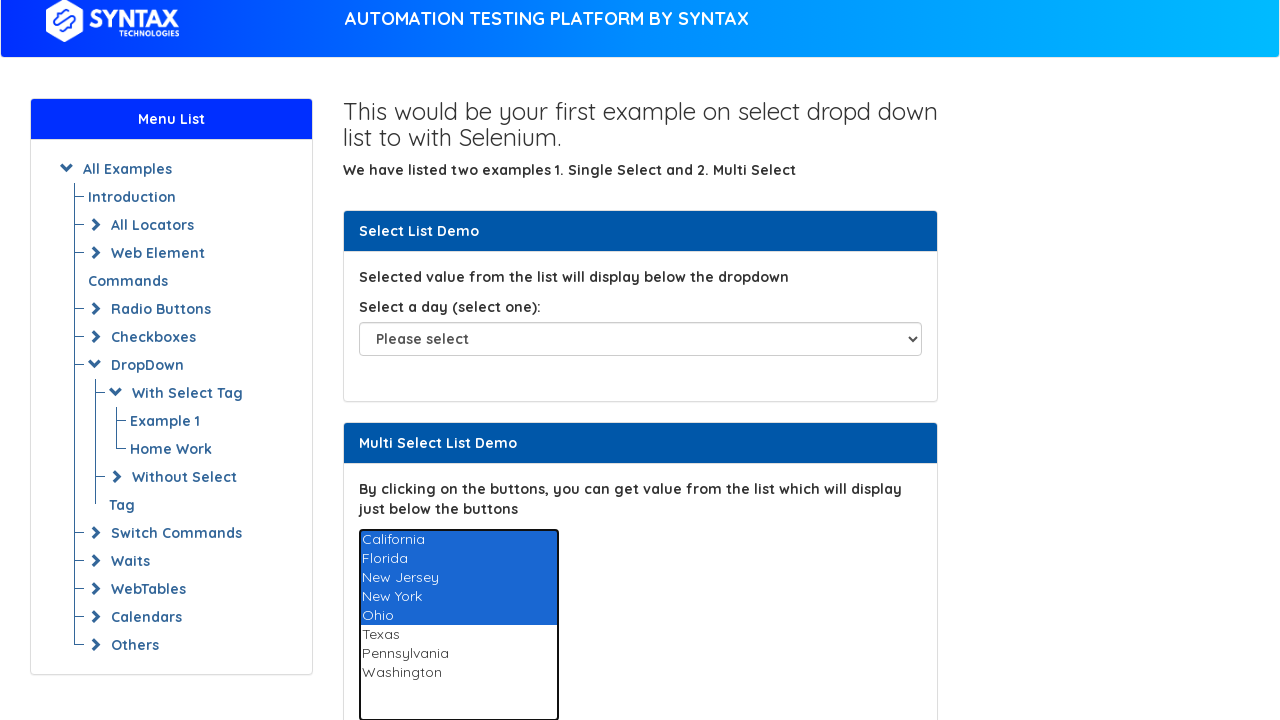

Selected option: 'Texas' at (458, 635) on #multi-select option >> nth=5
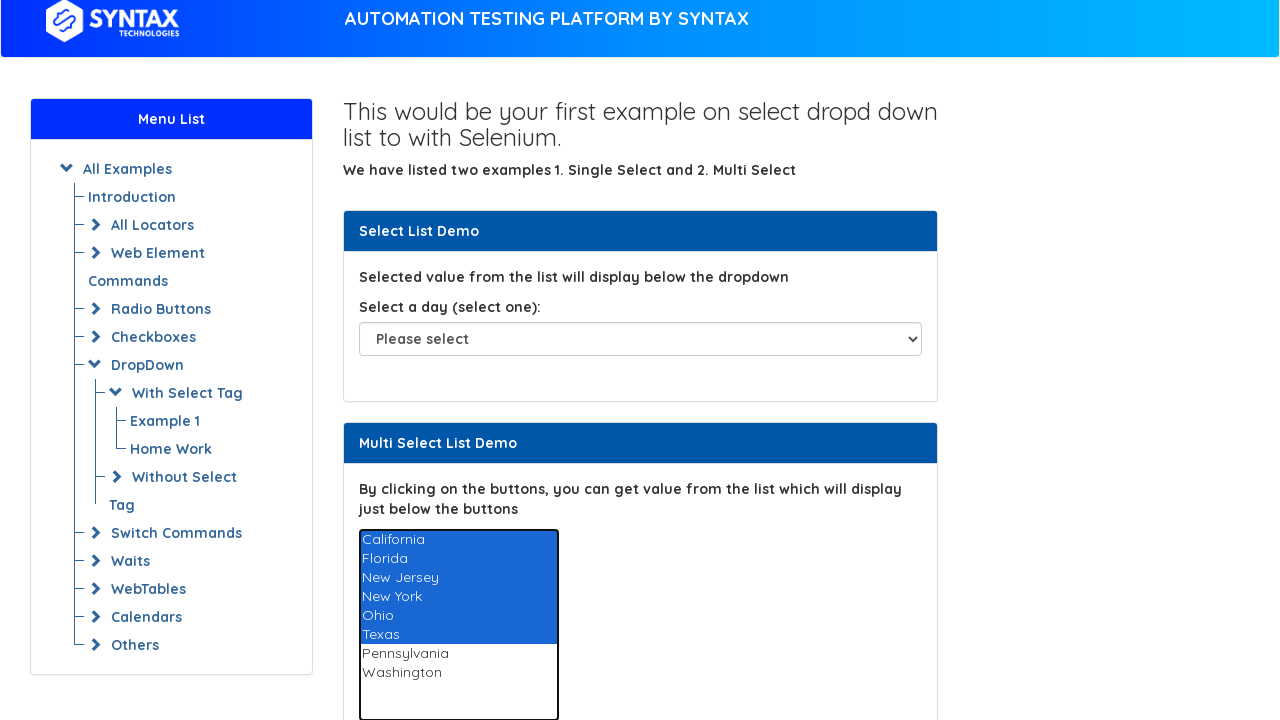

Selected option: 'Pennsylvania' at (458, 654) on #multi-select option >> nth=6
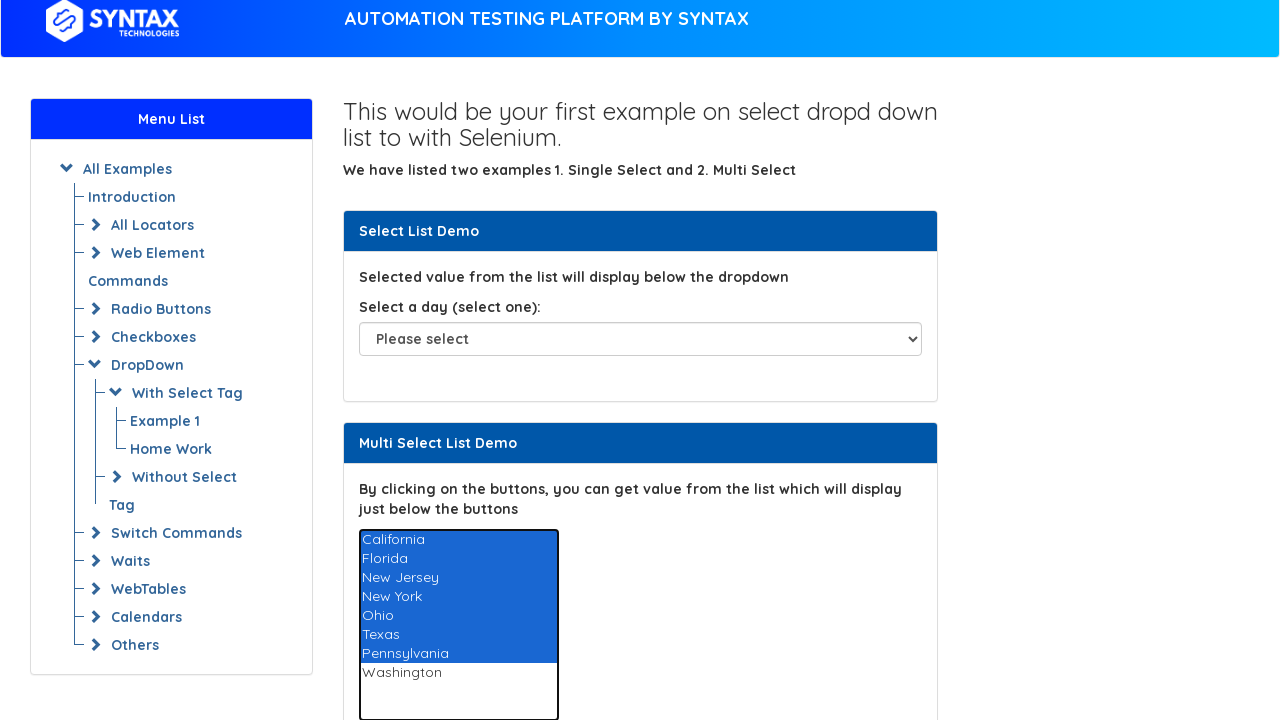

Selected option: 'Washington' at (458, 673) on #multi-select option >> nth=7
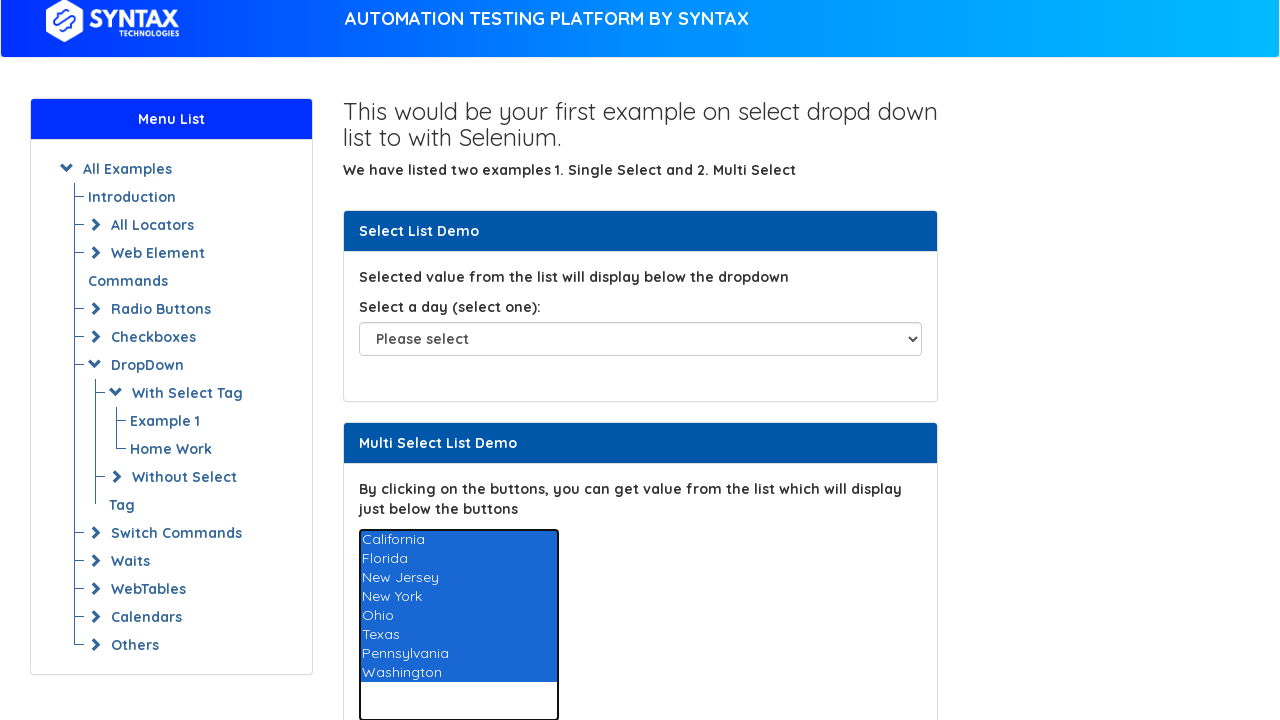

Retrieved updated list of all options
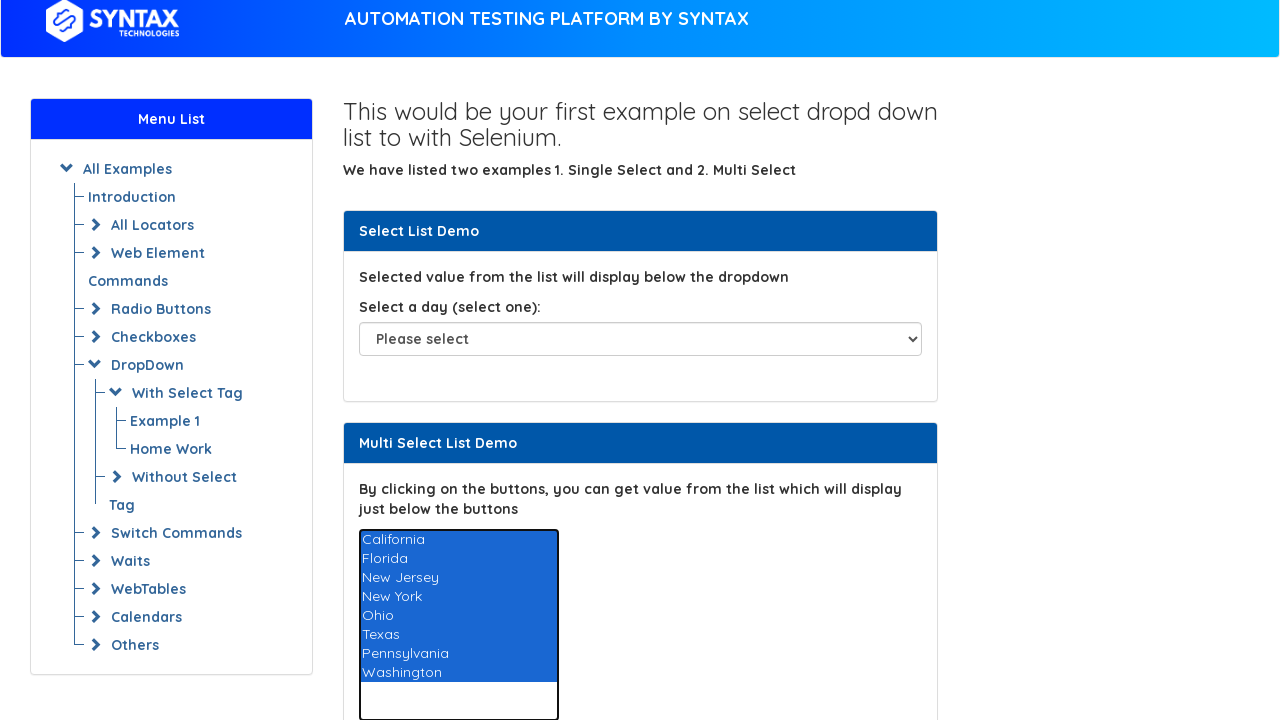

Deselected option at index 5 (6th option) at (458, 635) on #multi-select option >> nth=5
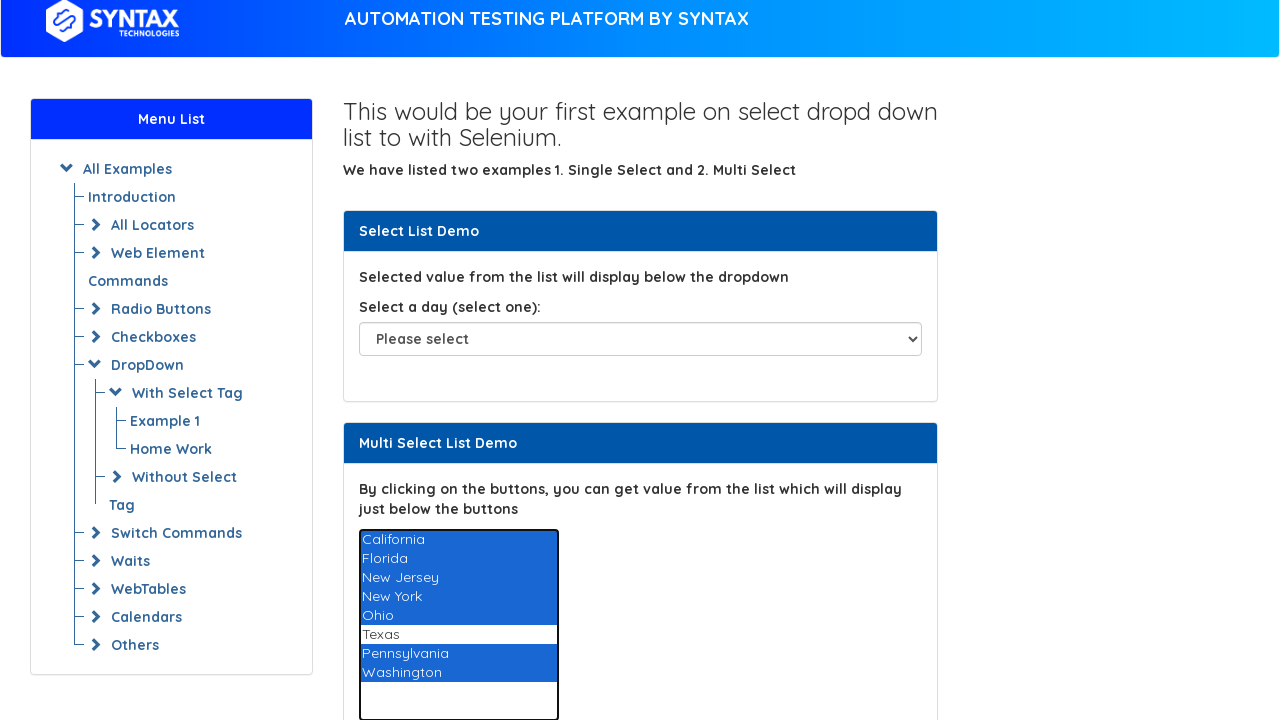

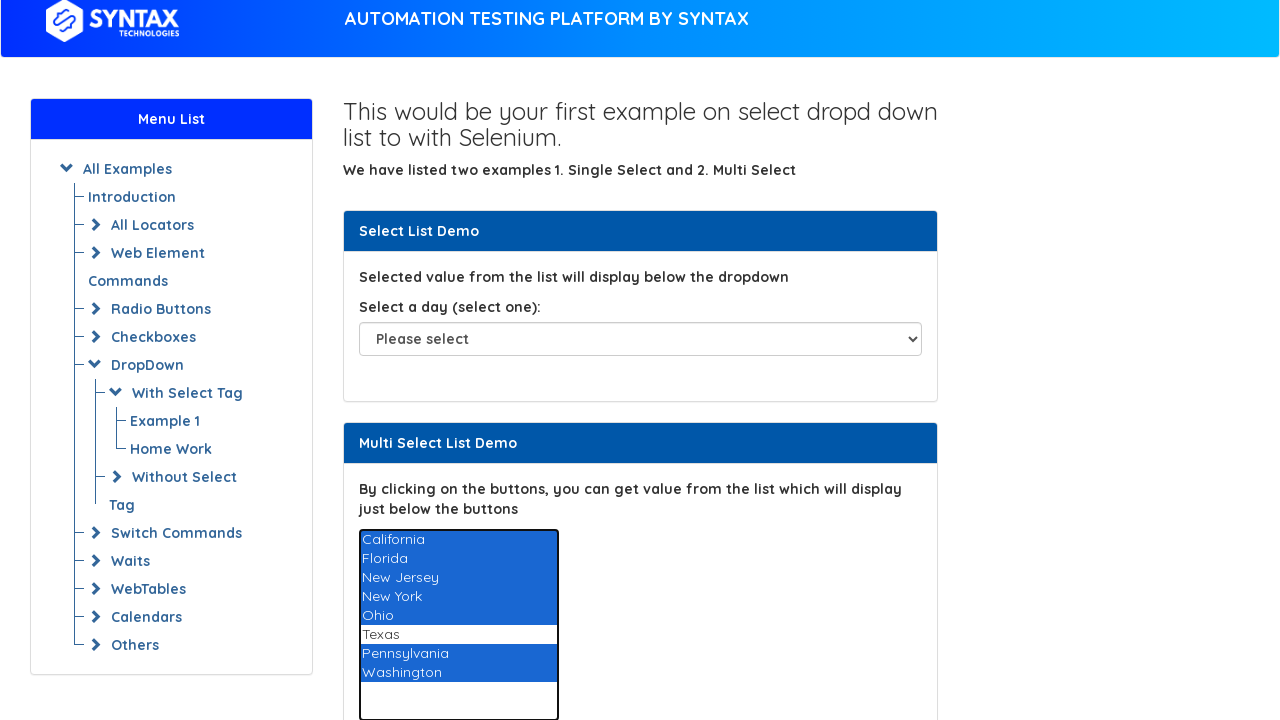